Tests tab handling functionality by opening a new tab and switching to it to verify content

Starting URL: https://training-support.net/webelements/tabs

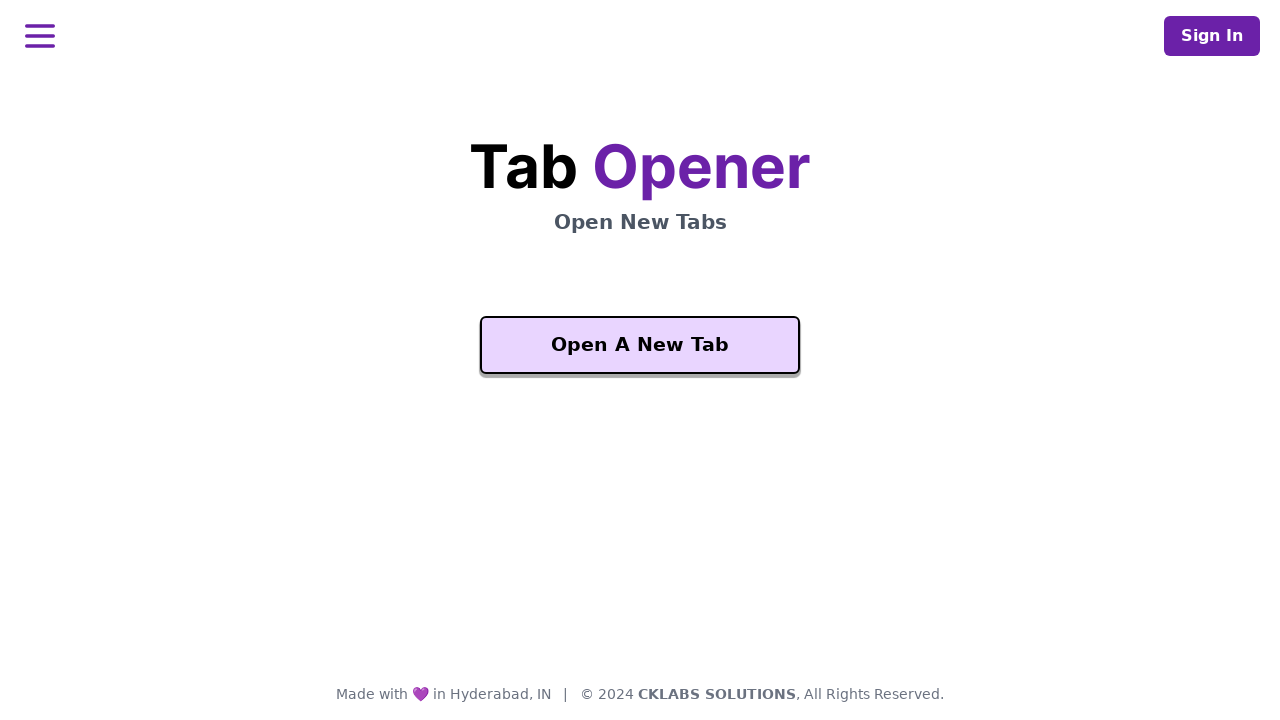

Clicked 'Open' button to open new tab at (640, 345) on xpath=//button[contains(text(),'Open')]
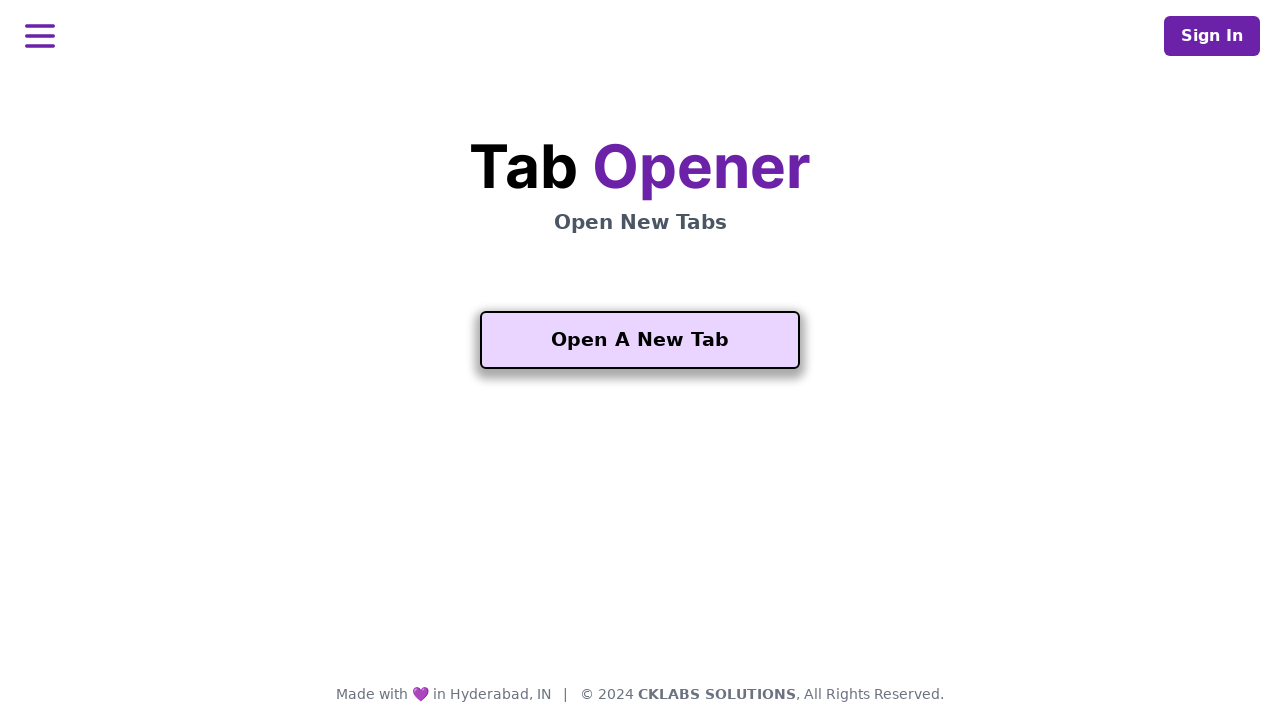

New tab opened and captured
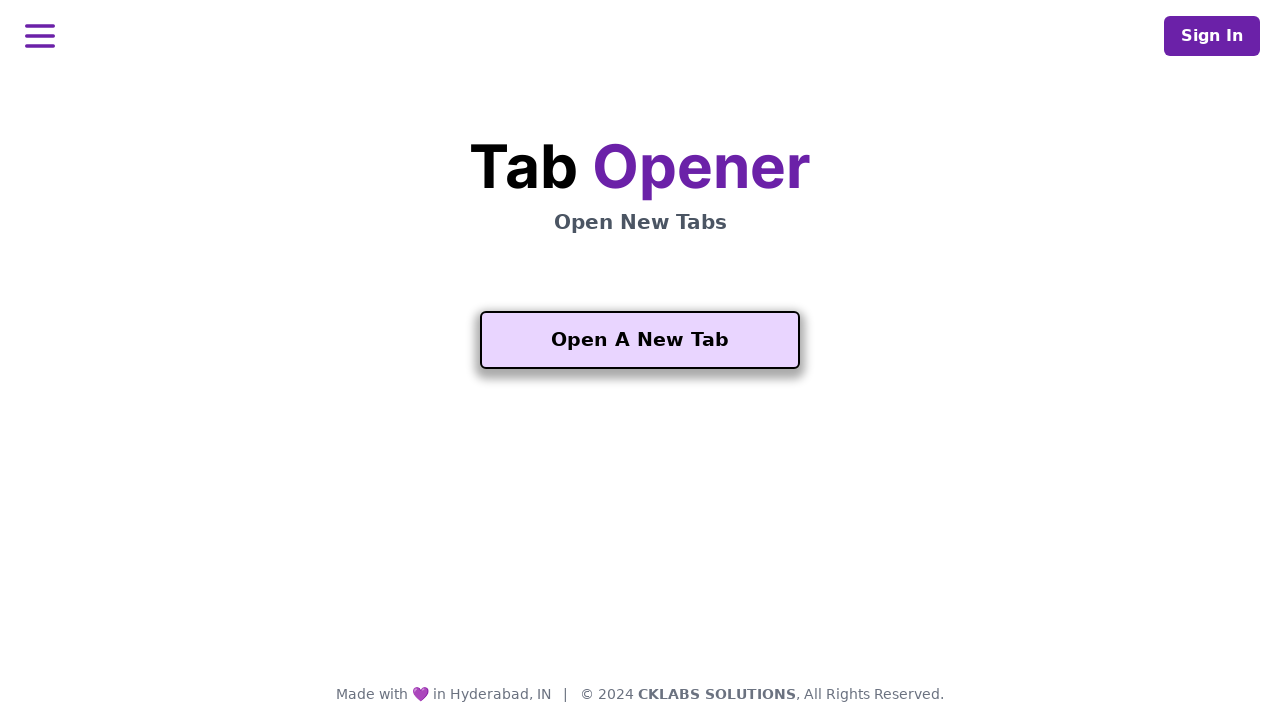

New tab fully loaded
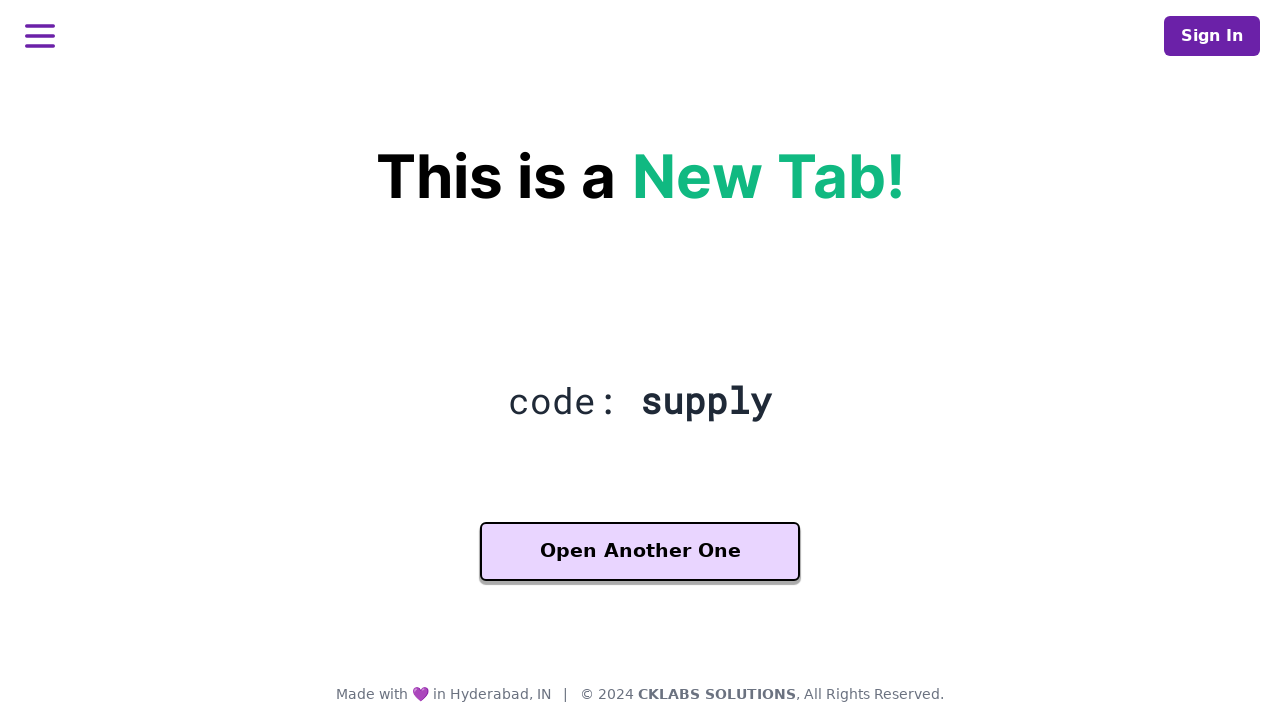

Verified content present on new tab - h2.mt-5 element found
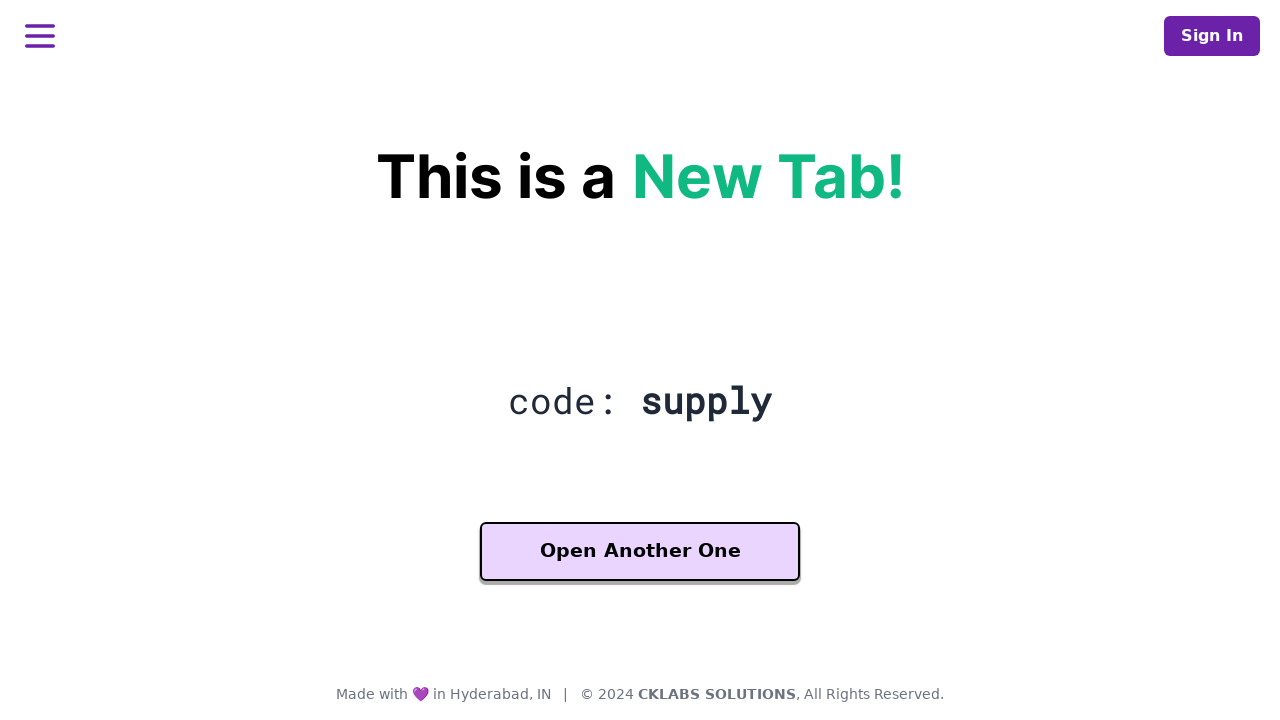

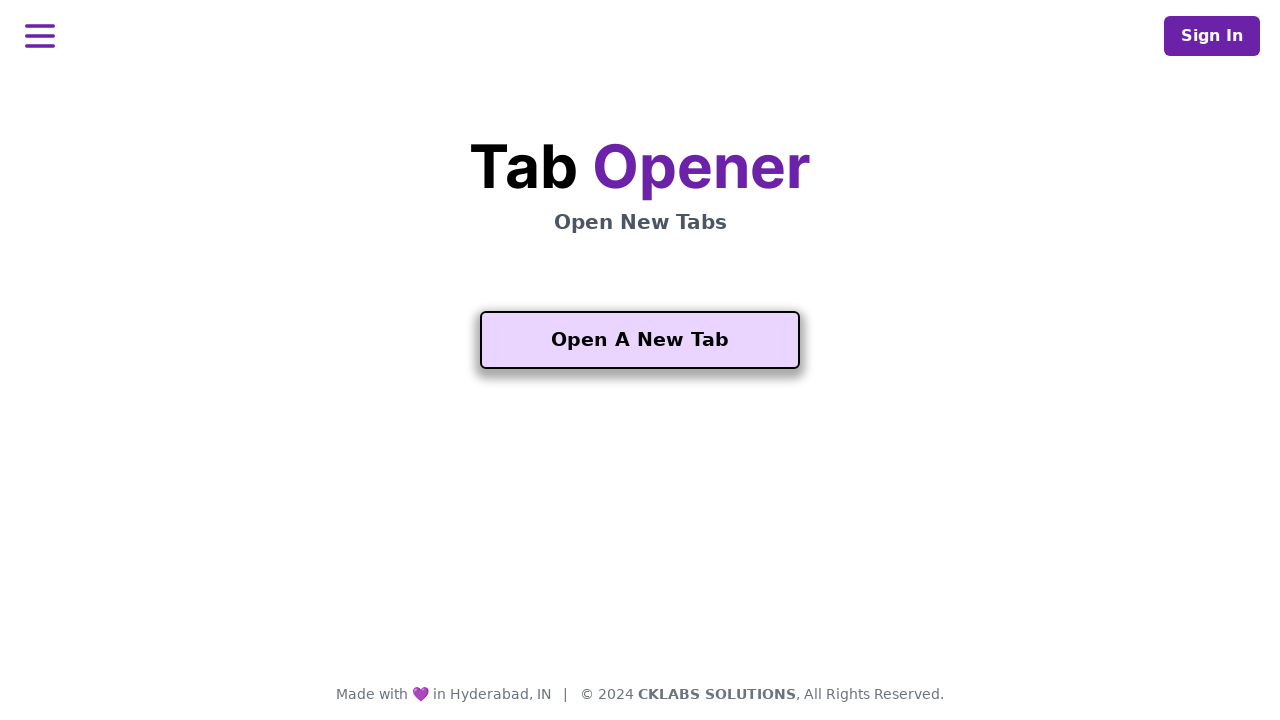